Navigates to Jest documentation page to verify SSL certificate handling configuration

Starting URL: https://jestjs.io/docs/using-matchers

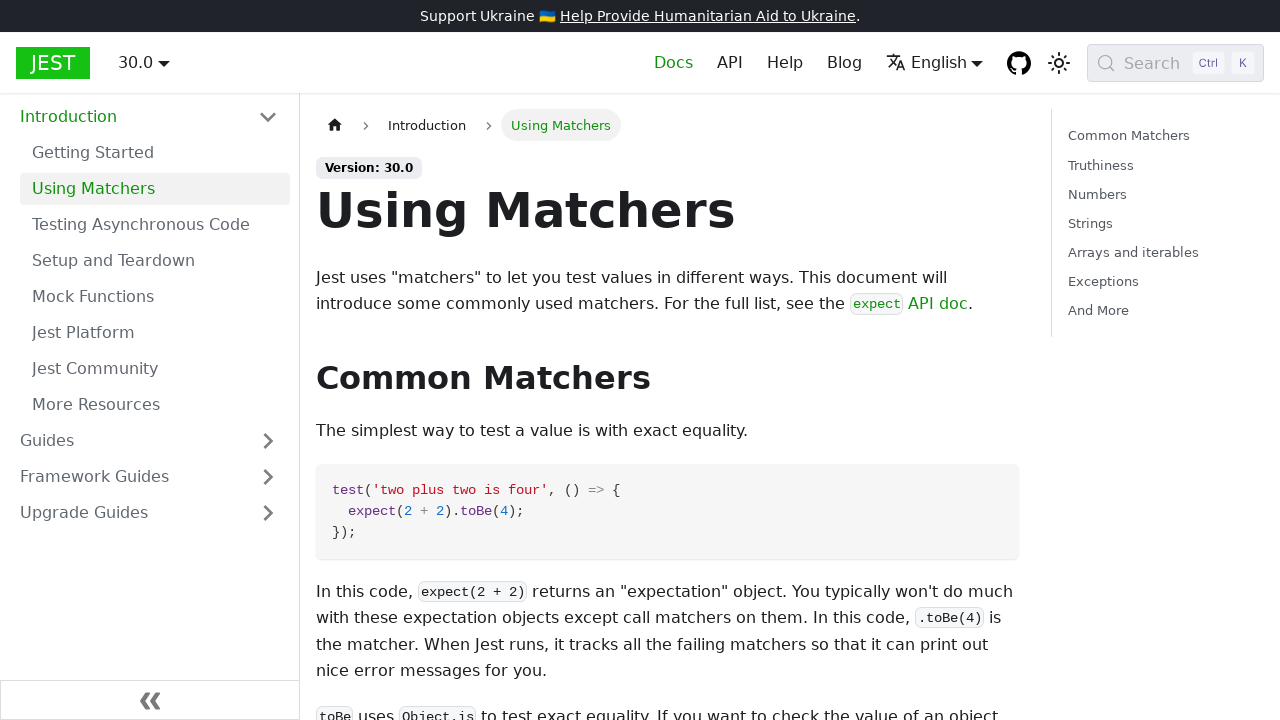

Navigated to Jest documentation page for using matchers with SSL certificate handling
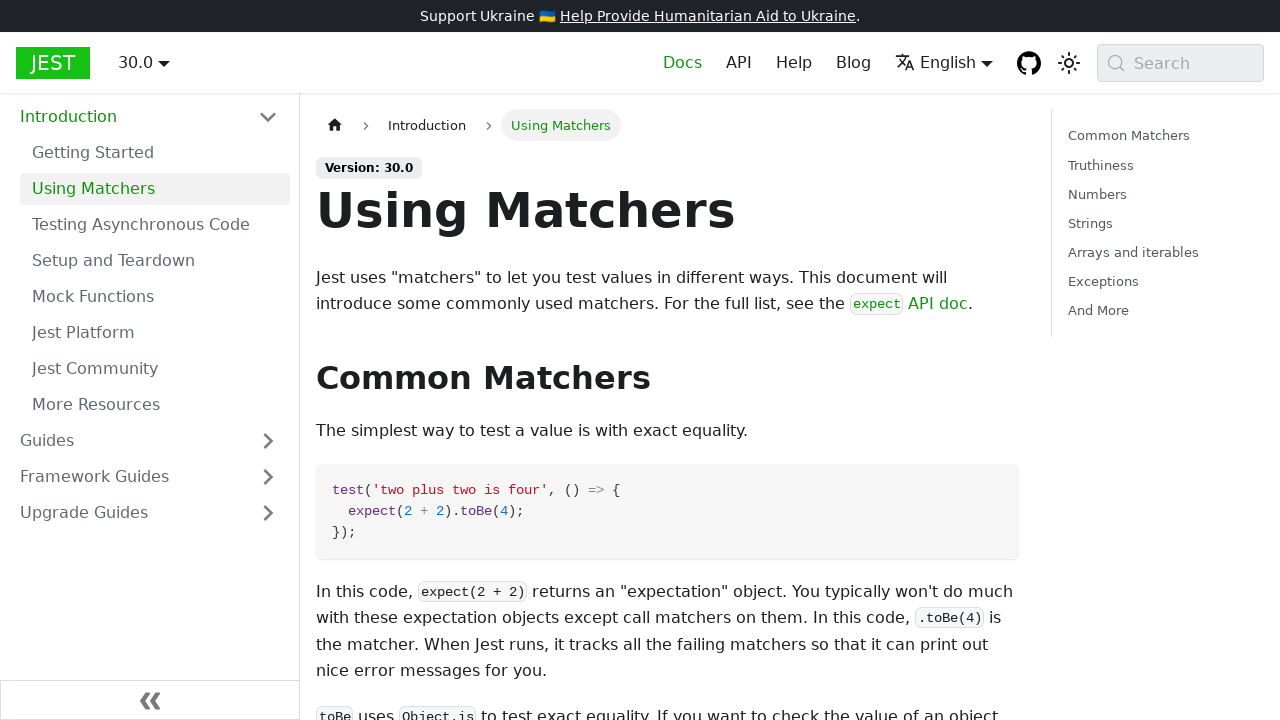

Retrieved page title to verify successful navigation
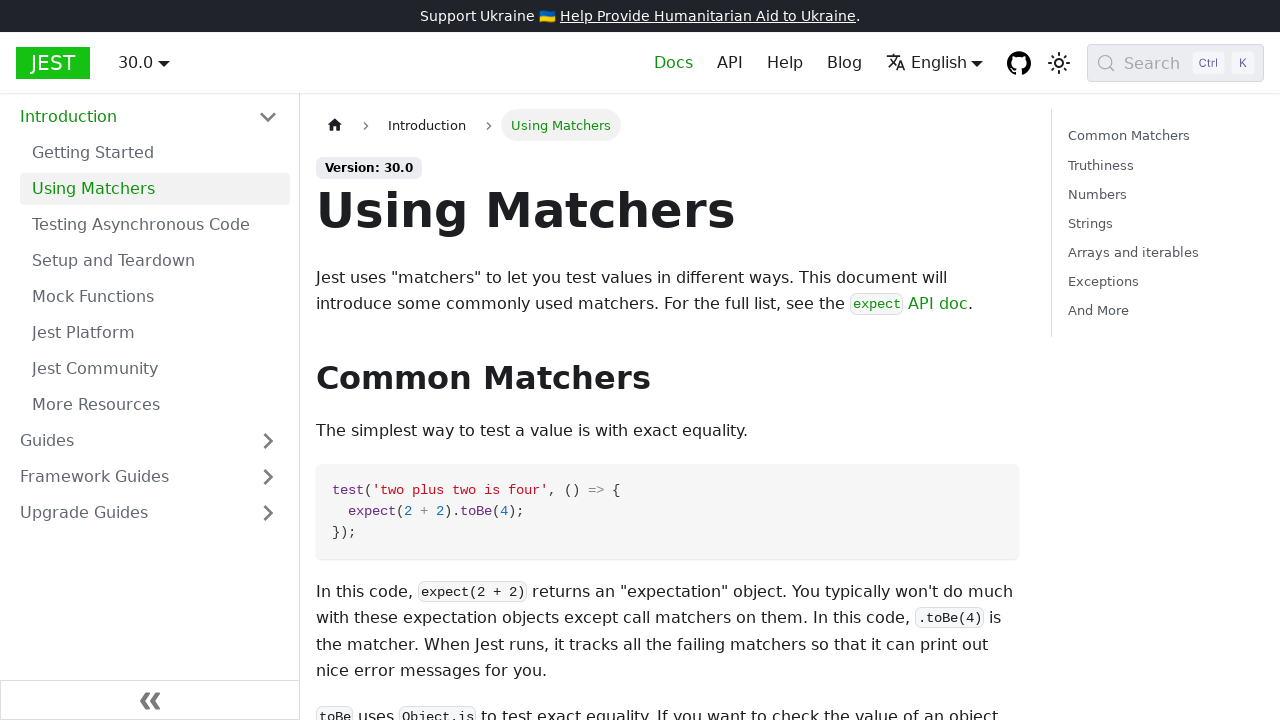

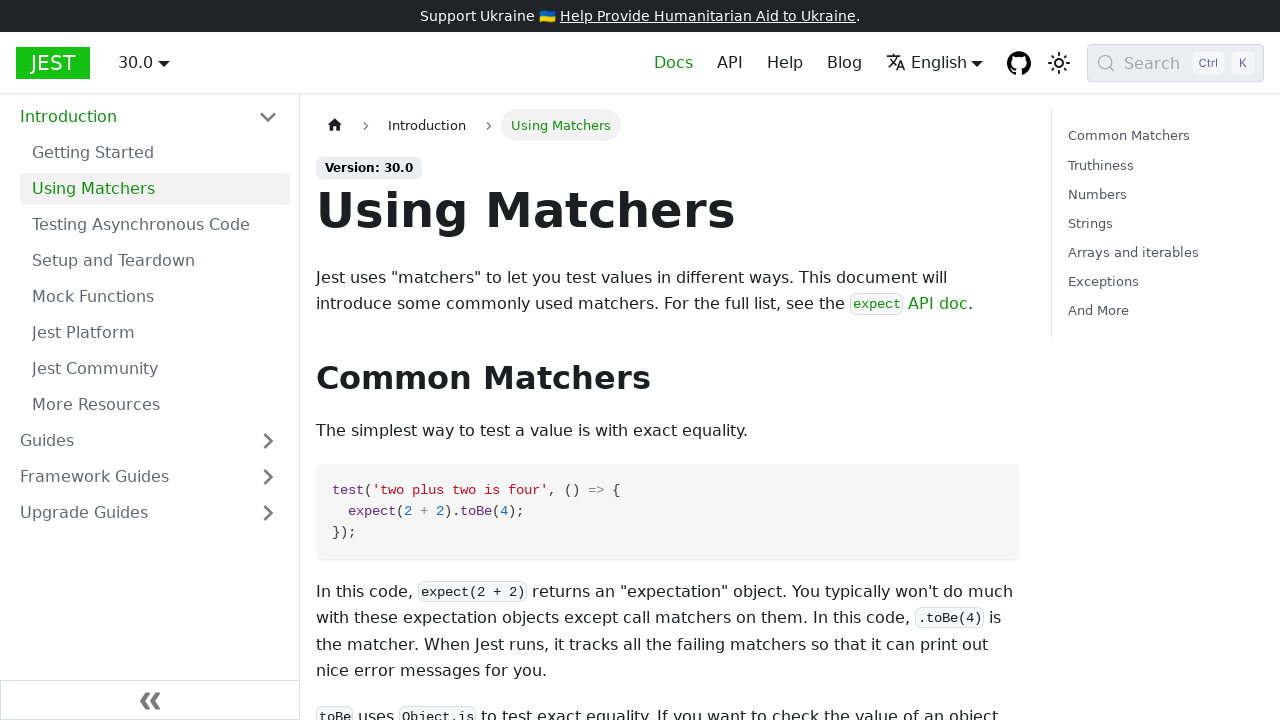